Tests that the toggle-all checkbox state updates correctly when individual items are completed or cleared

Starting URL: https://demo.playwright.dev/todomvc

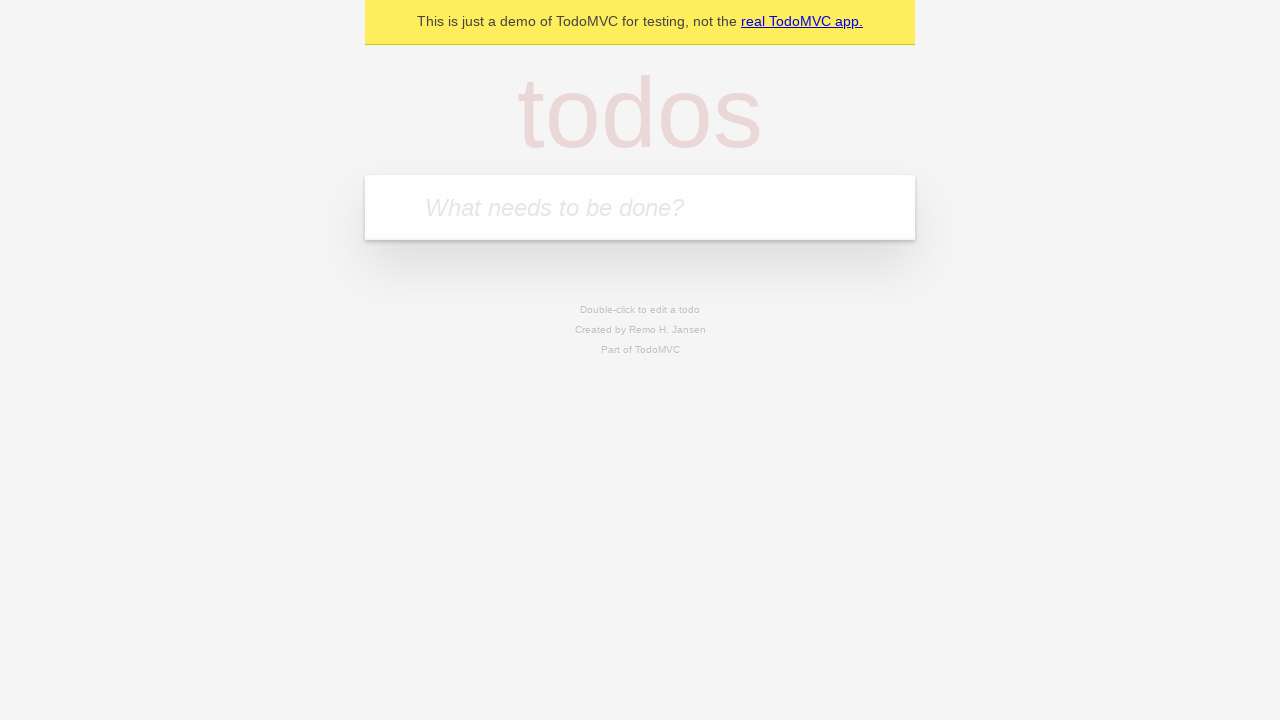

Filled first todo input with 'buy some cheese' on internal:attr=[placeholder="What needs to be done?"i]
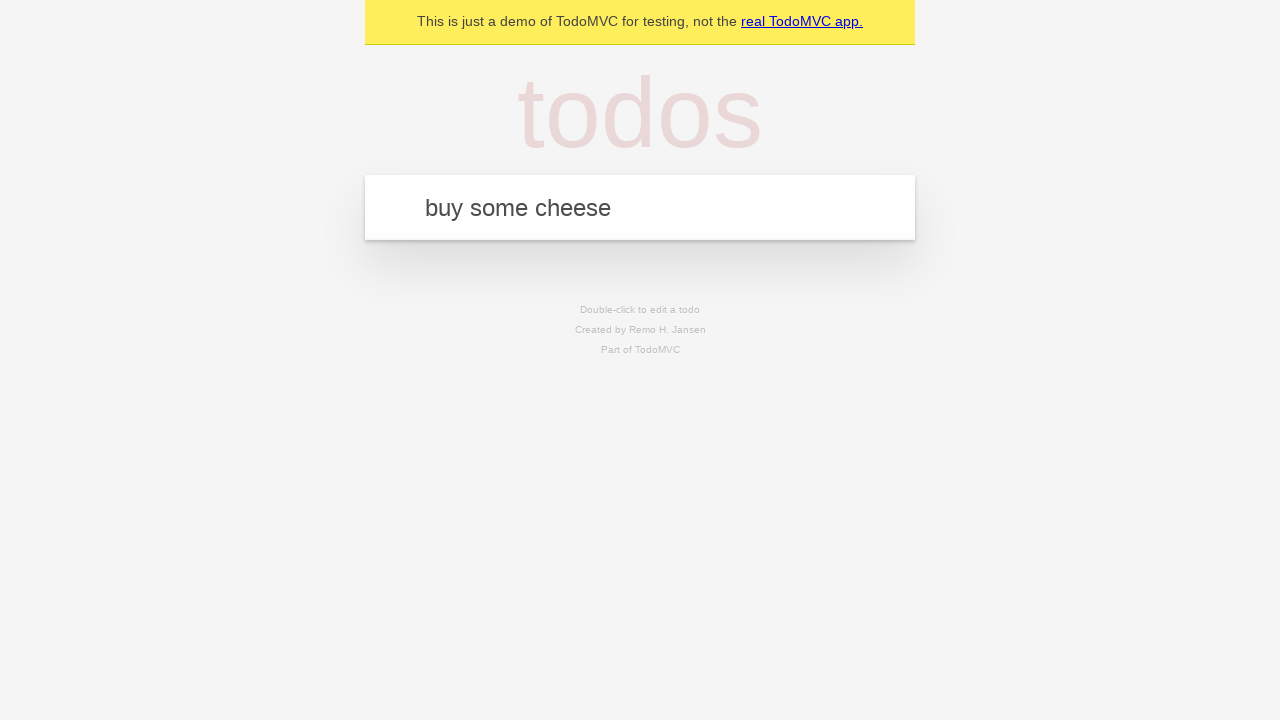

Pressed Enter to create first todo on internal:attr=[placeholder="What needs to be done?"i]
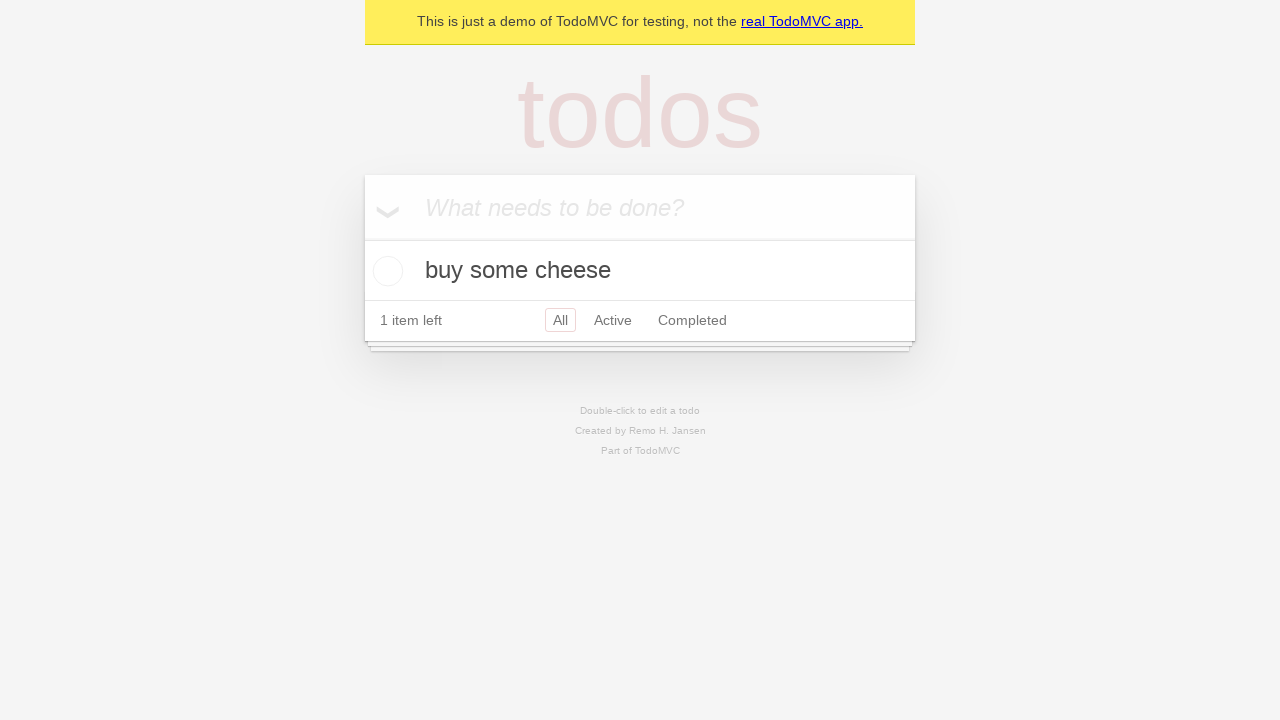

Filled second todo input with 'feed the cat' on internal:attr=[placeholder="What needs to be done?"i]
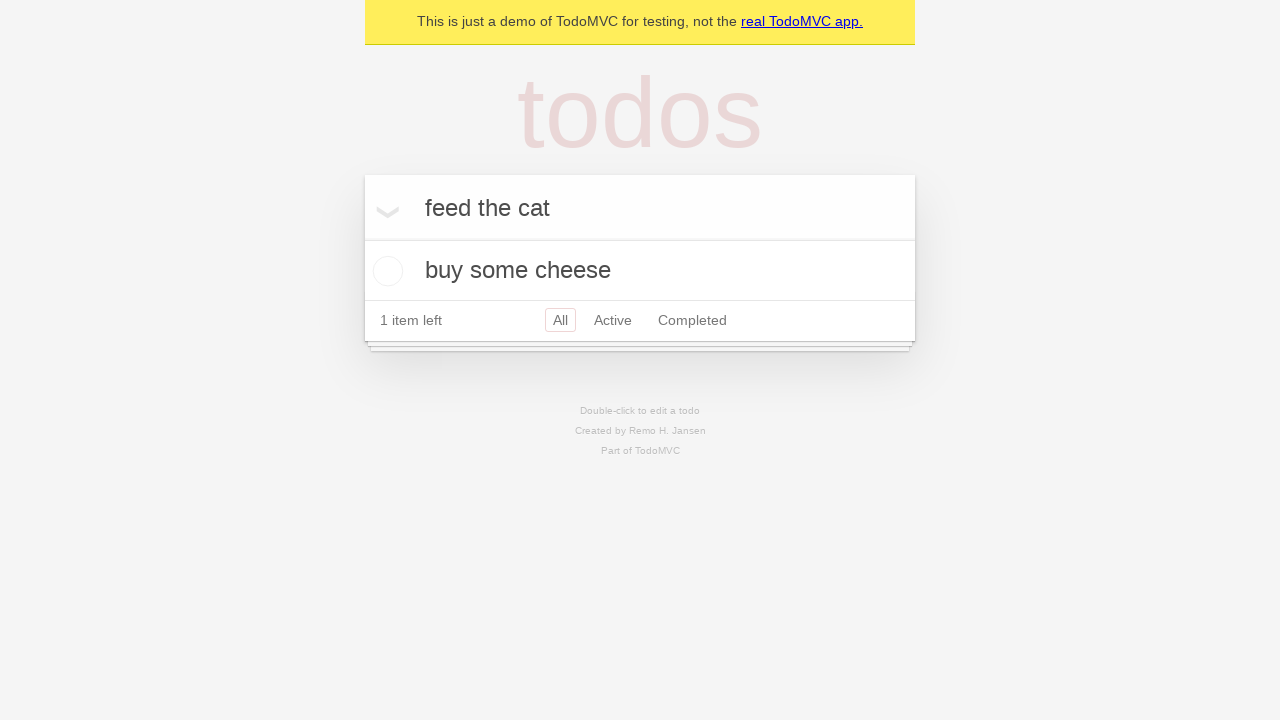

Pressed Enter to create second todo on internal:attr=[placeholder="What needs to be done?"i]
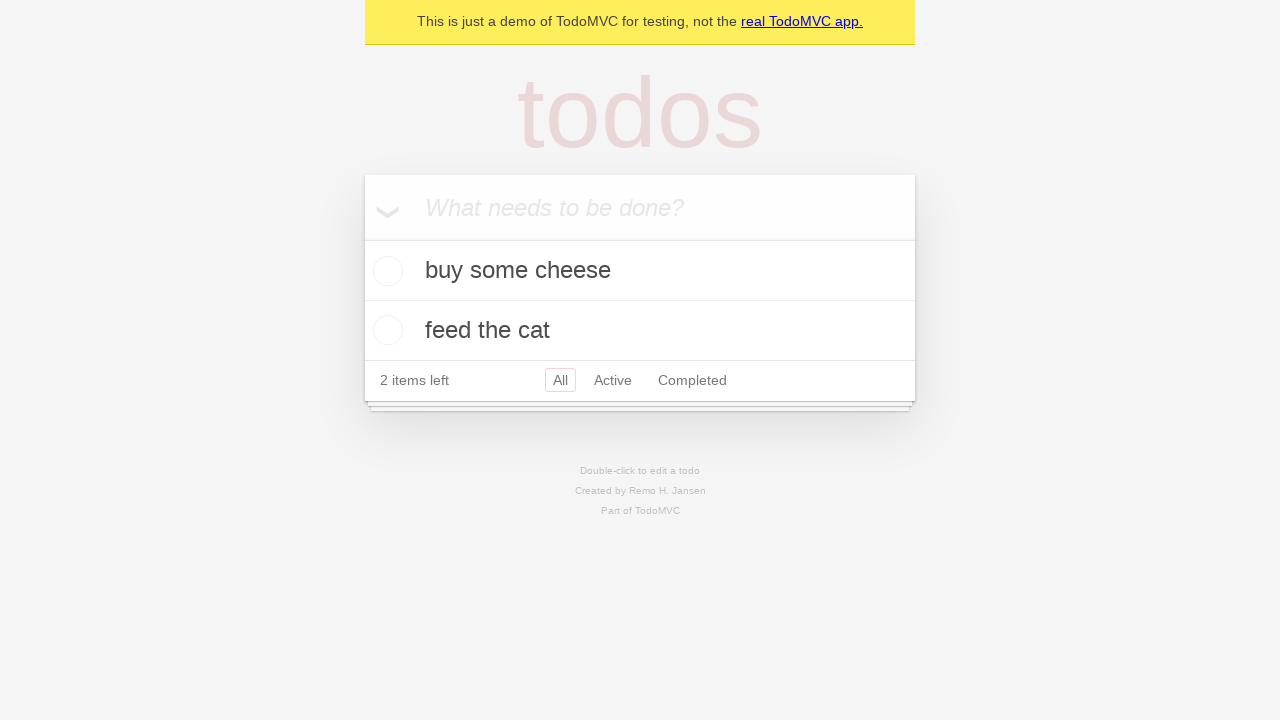

Filled third todo input with 'book a doctors appointment' on internal:attr=[placeholder="What needs to be done?"i]
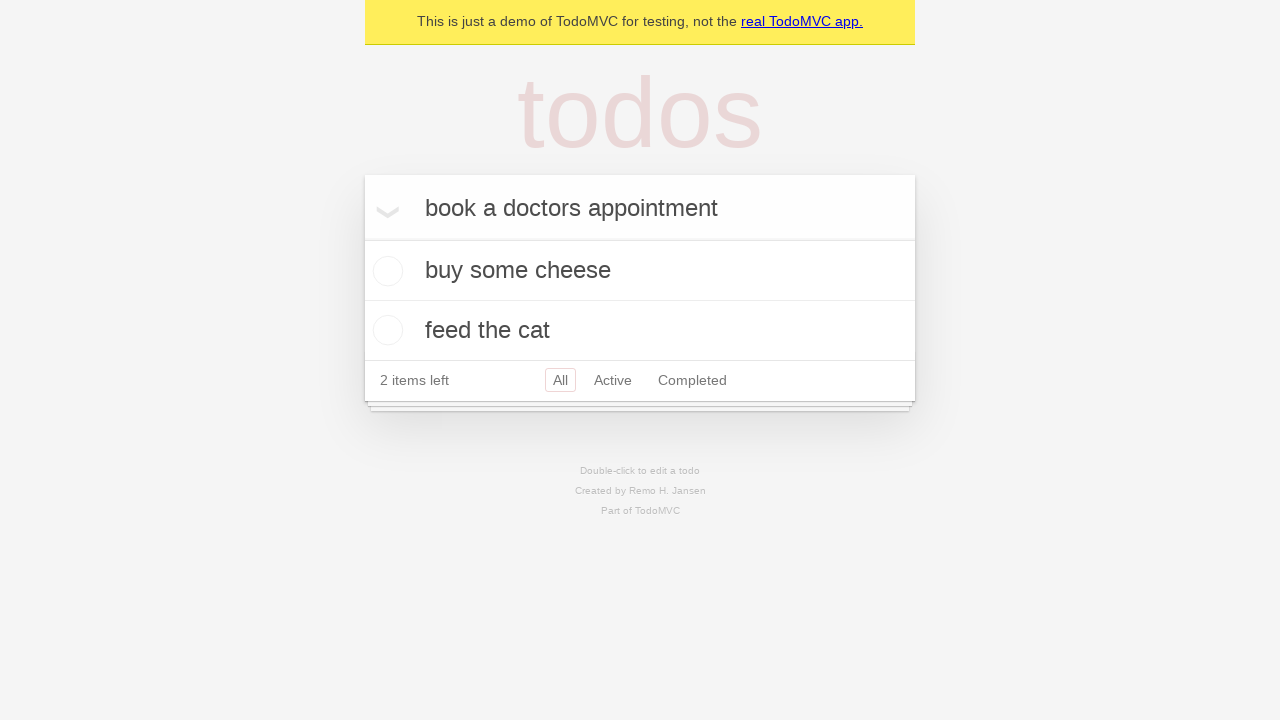

Pressed Enter to create third todo on internal:attr=[placeholder="What needs to be done?"i]
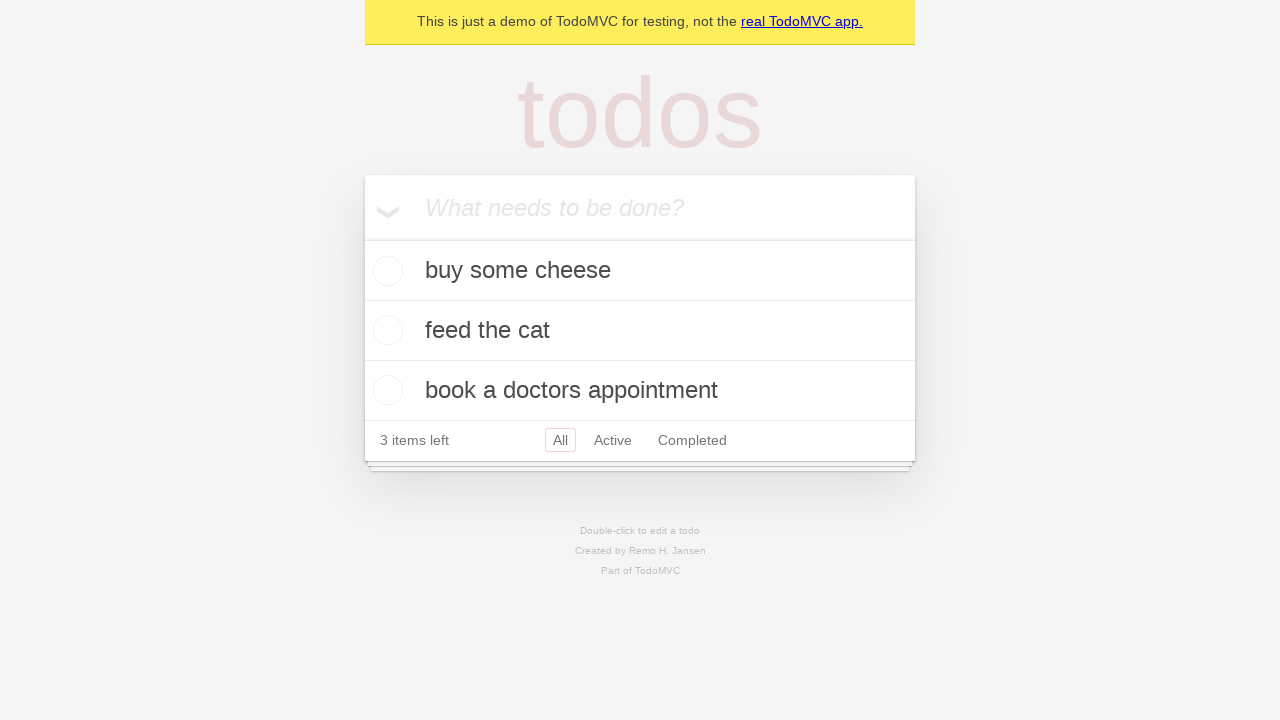

Waited for all three todos to be created and visible
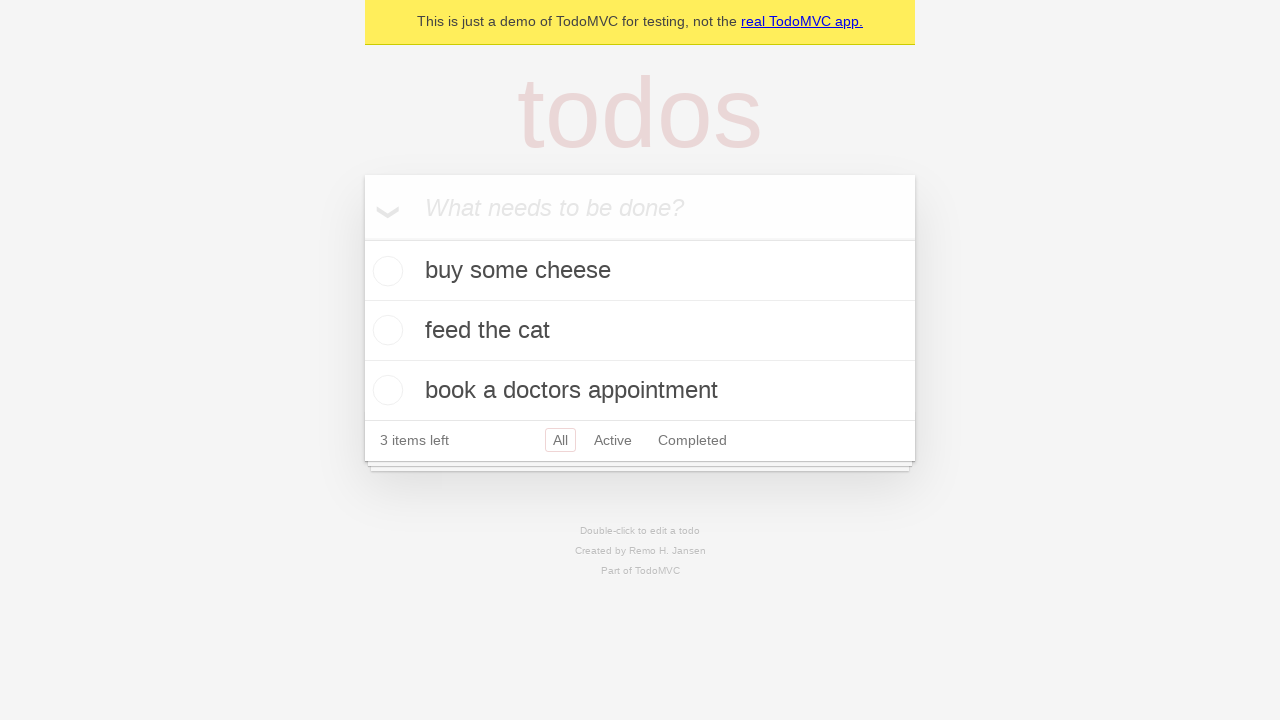

Checked toggle-all checkbox to mark all todos as complete at (362, 238) on internal:label="Mark all as complete"i
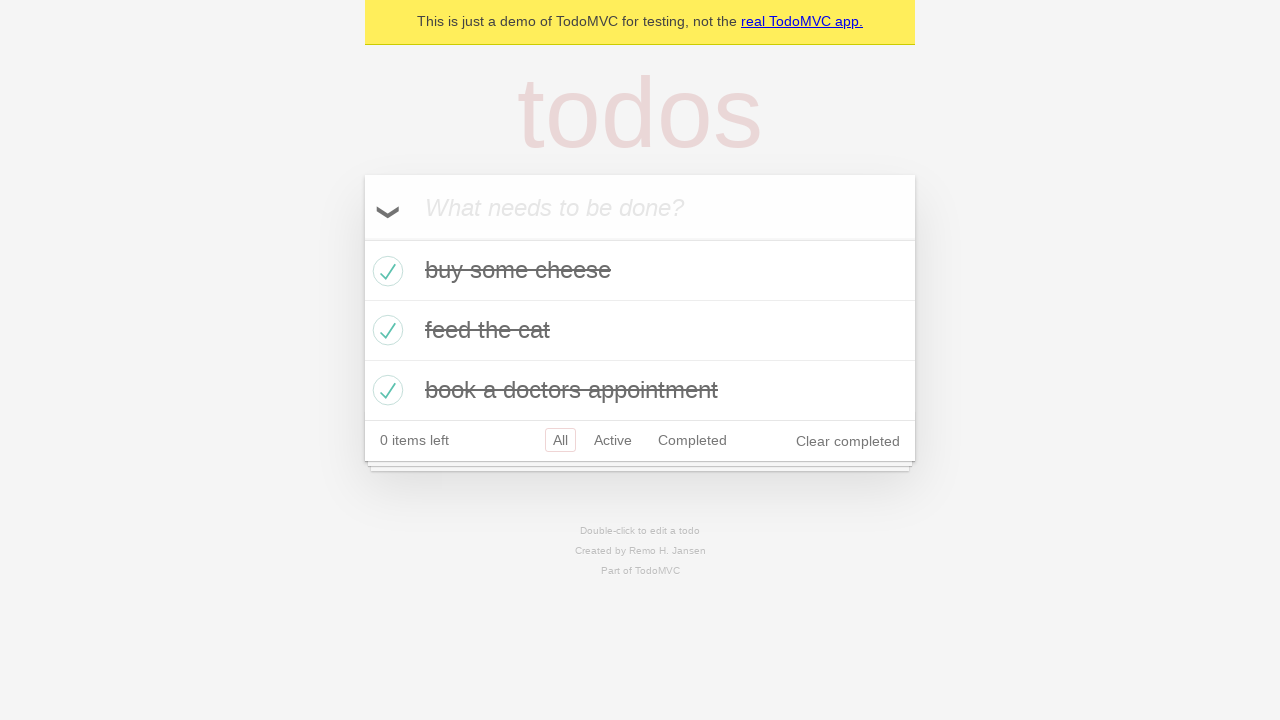

Unchecked first todo - toggle-all should now be unchecked at (385, 271) on internal:testid=[data-testid="todo-item"s] >> nth=0 >> internal:role=checkbox
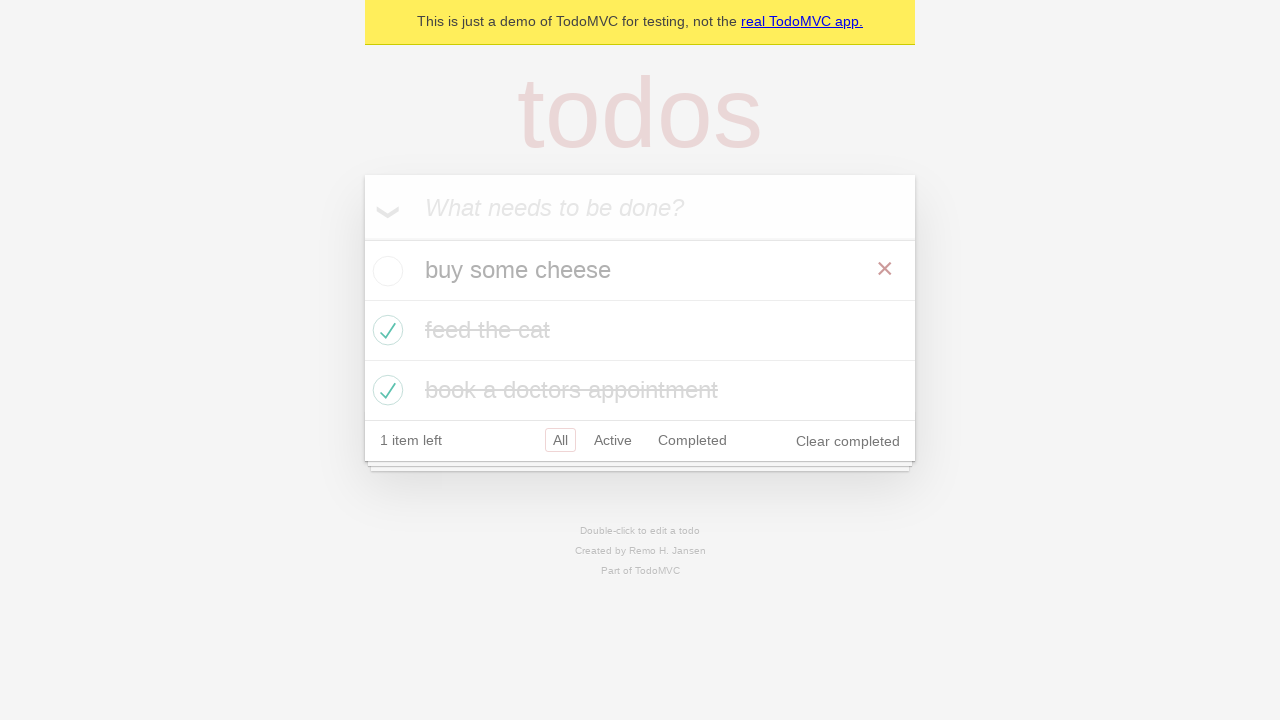

Checked first todo again - toggle-all should be checked again at (385, 271) on internal:testid=[data-testid="todo-item"s] >> nth=0 >> internal:role=checkbox
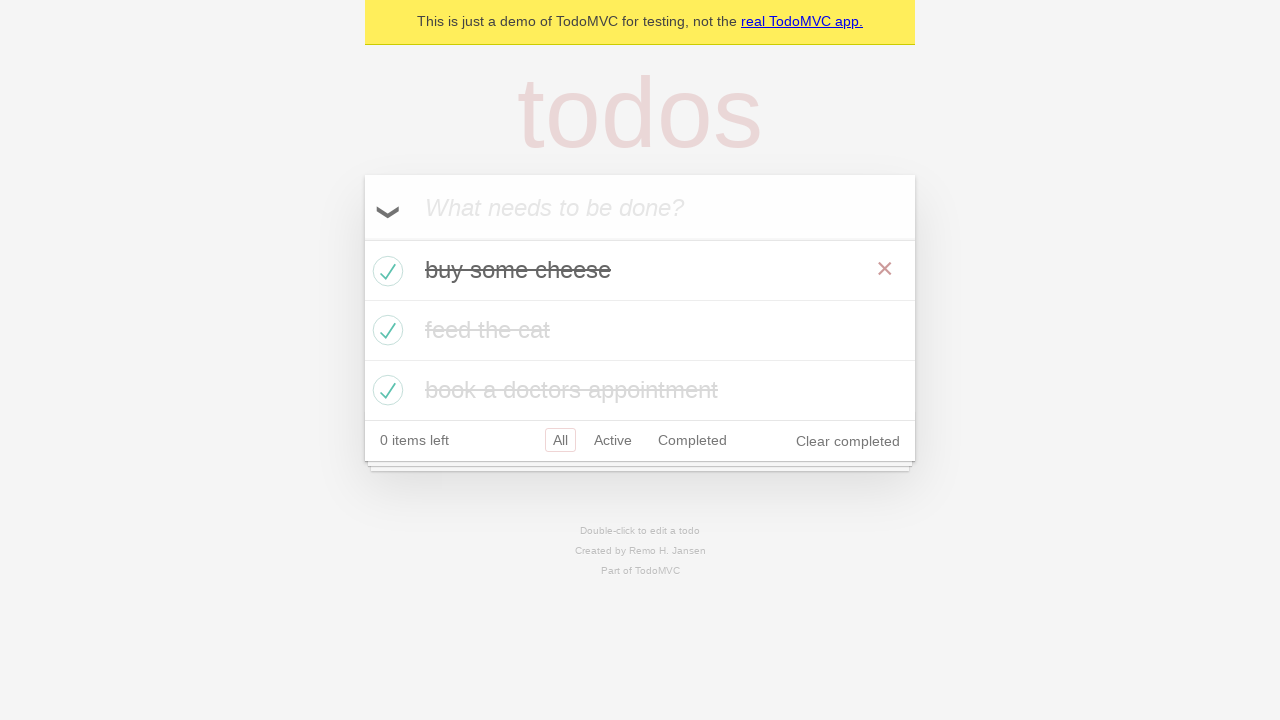

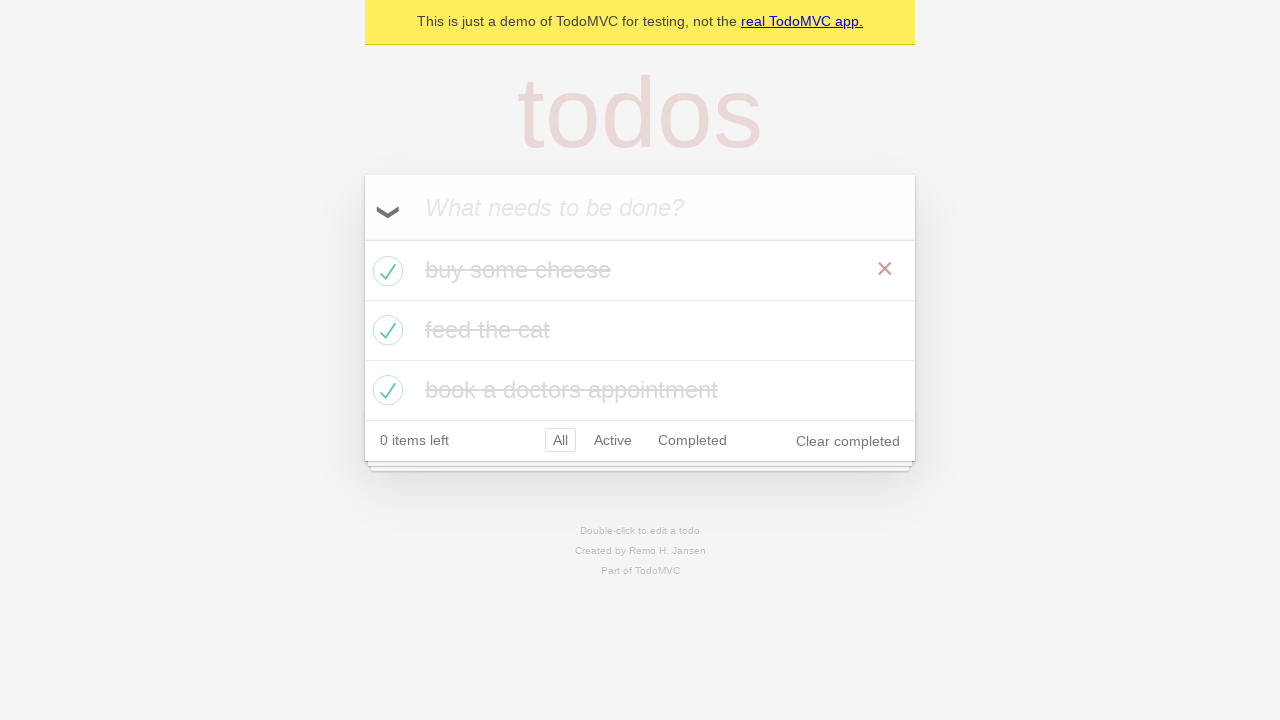